Tests form submission with a very long firstname (more than 30 characters)

Starting URL: http://testingchallenges.thetestingmap.org/index.php

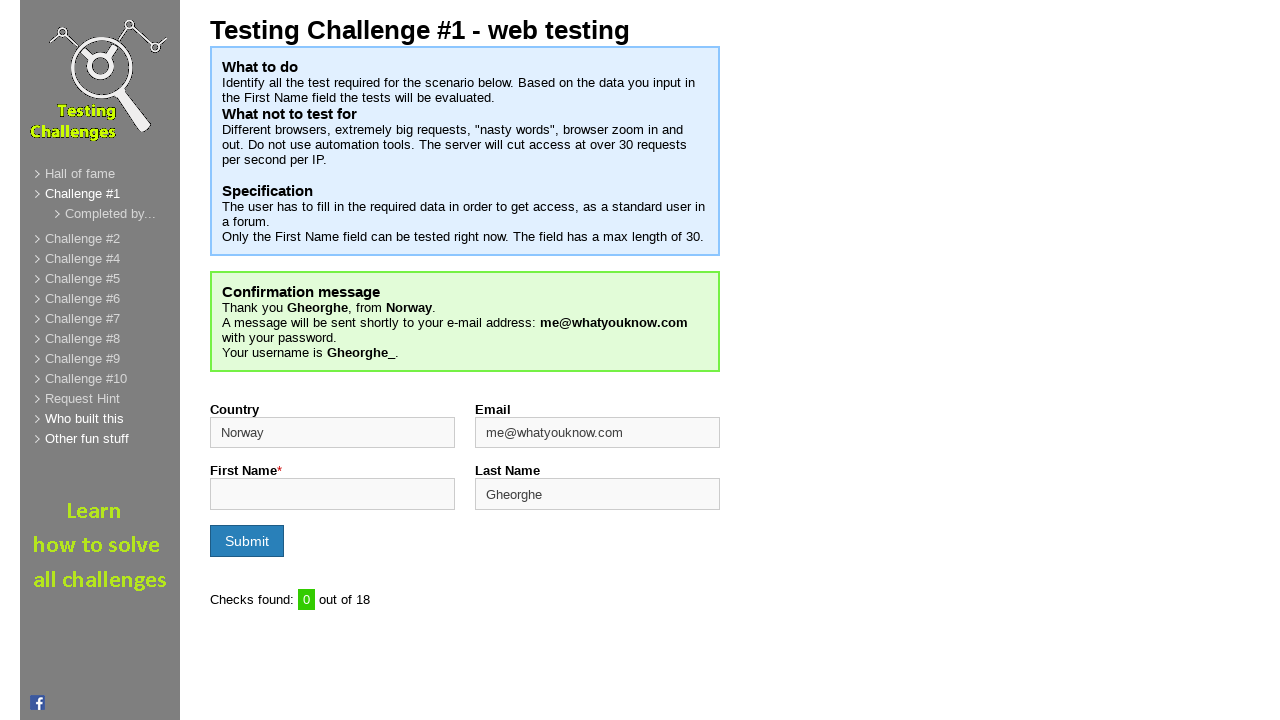

Filled firstname field with long string (more than 30 characters) on #firstname
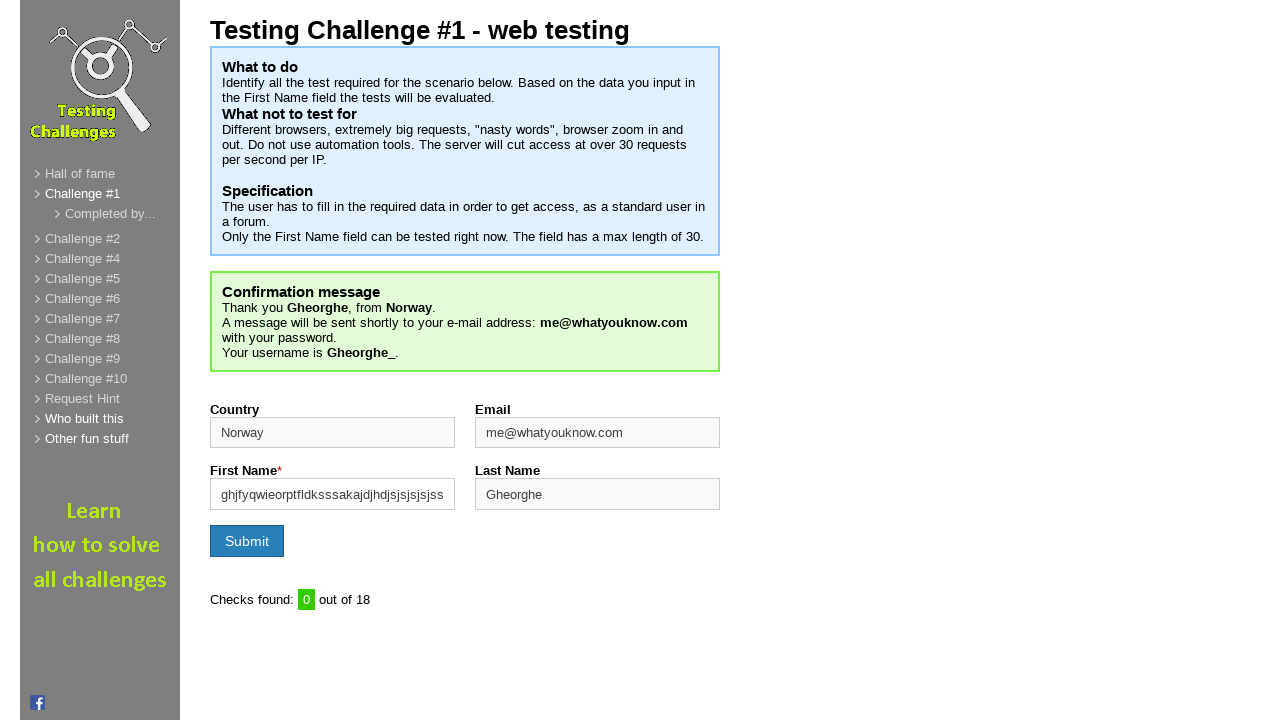

Clicked form submit button at (247, 541) on input[name='formSubmit']
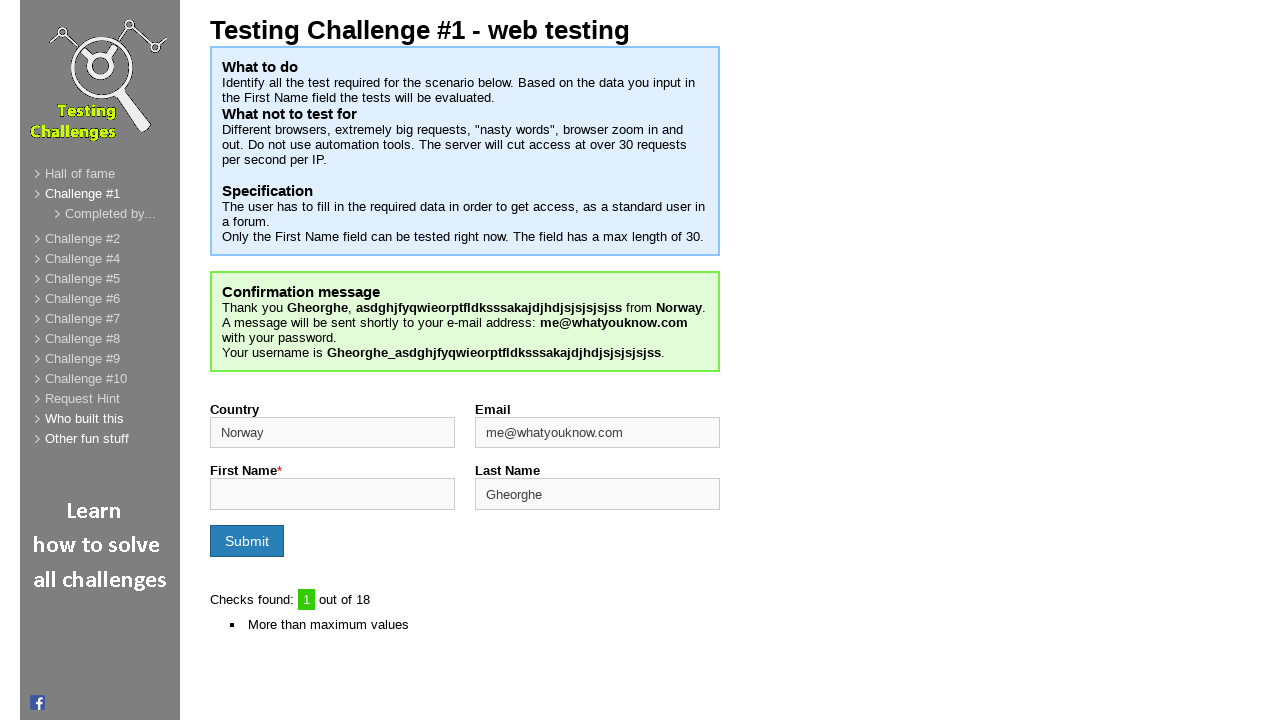

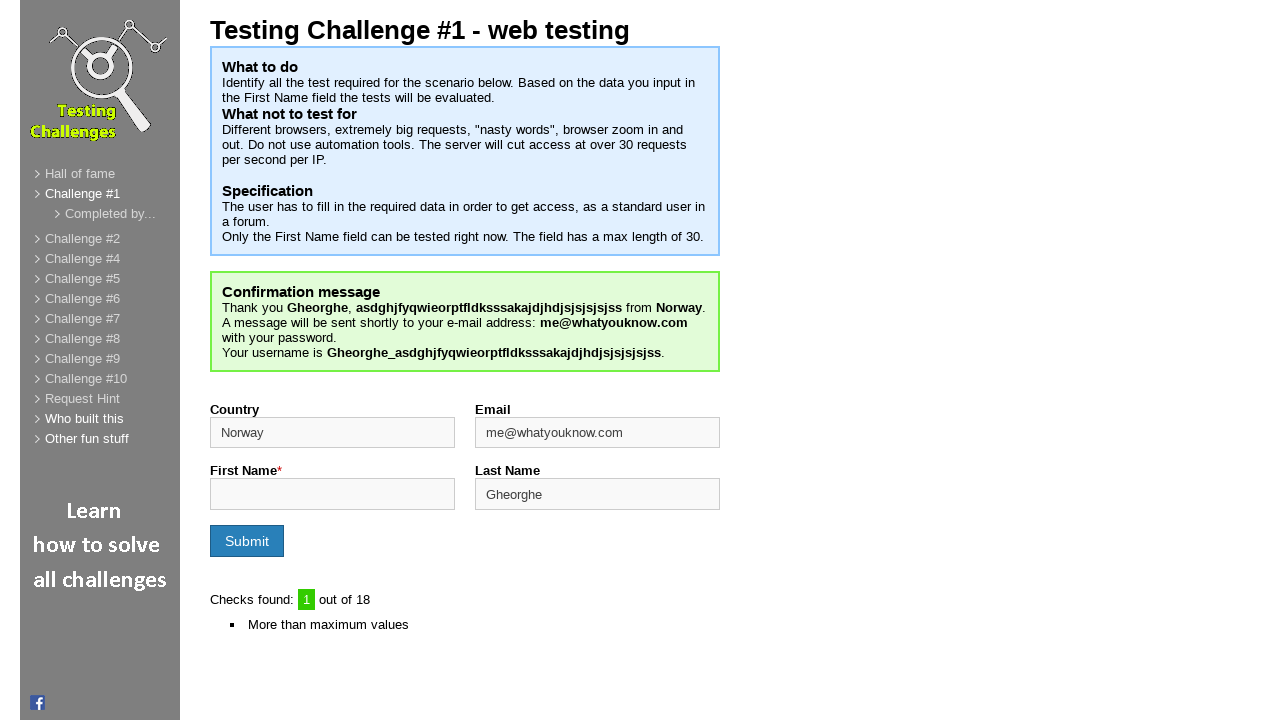